Tests the complete e-commerce purchase flow on DemoBlaze by selecting a phone product, adding it to cart, and completing the checkout process with order details.

Starting URL: https://www.demoblaze.com/

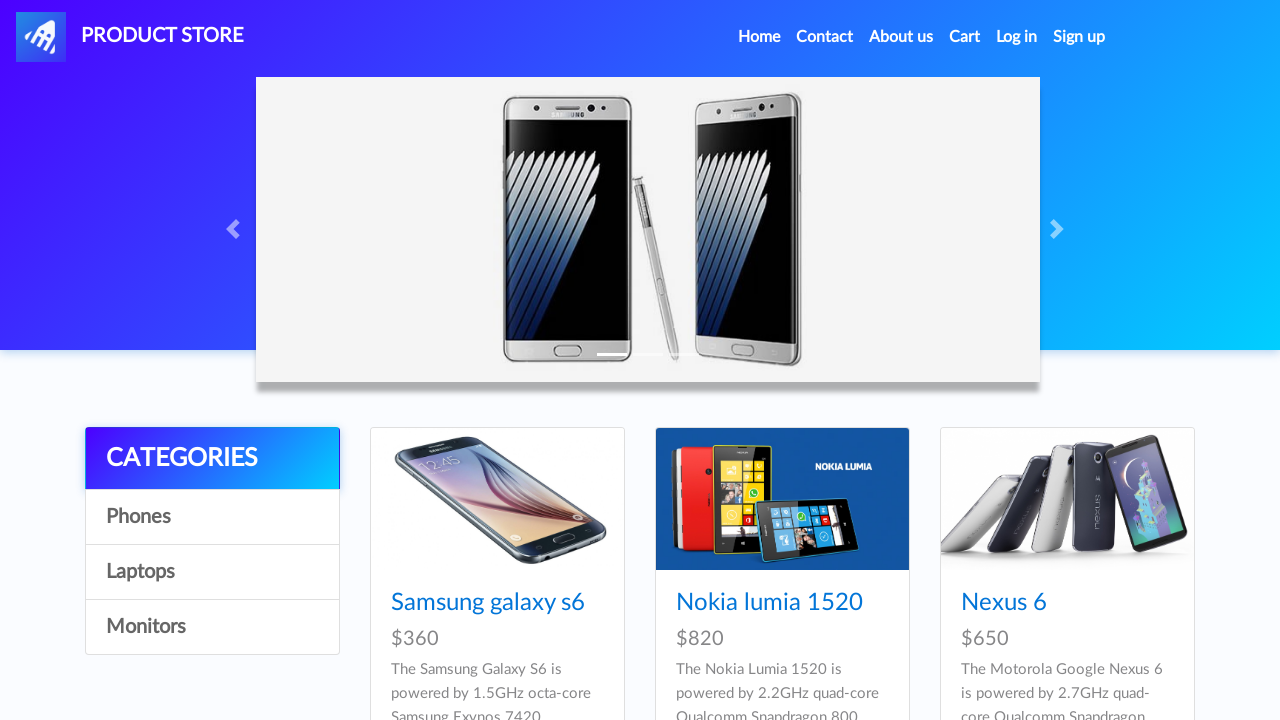

Clicked on Phones category at (212, 517) on text=Phones
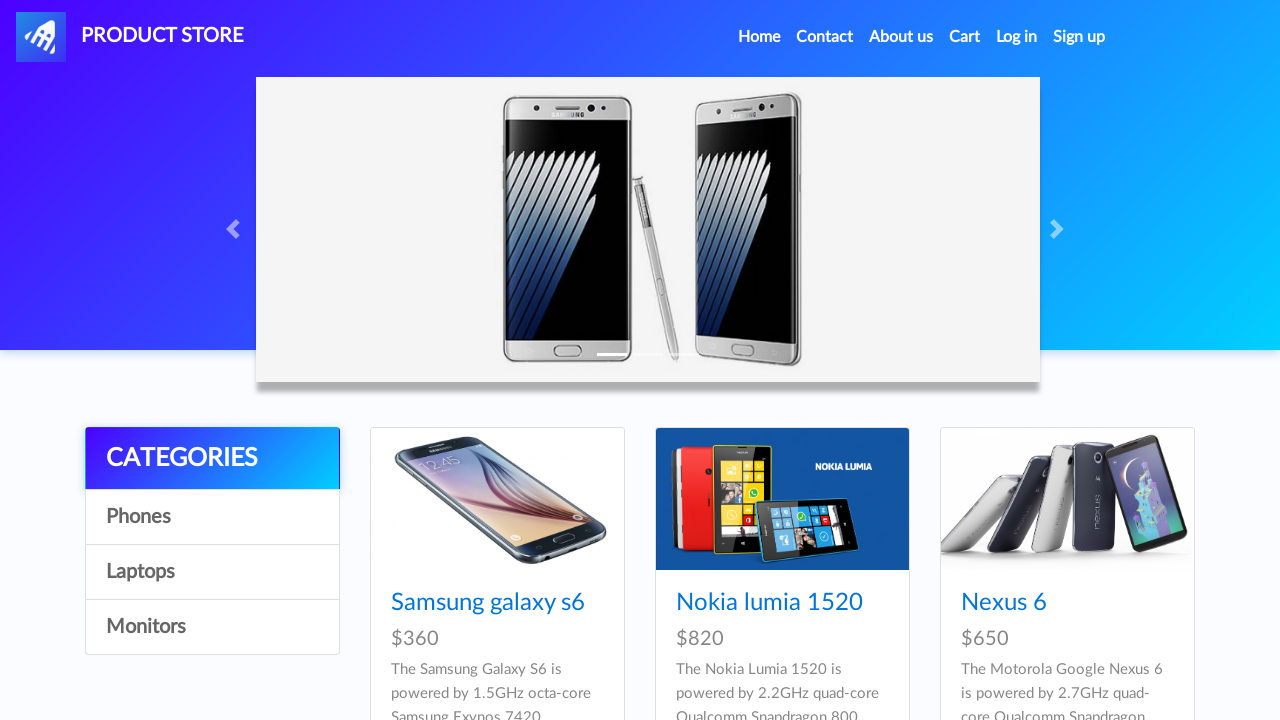

Clicked on Nokia lumia 1520 product at (769, 603) on text=Nokia lumia 1520
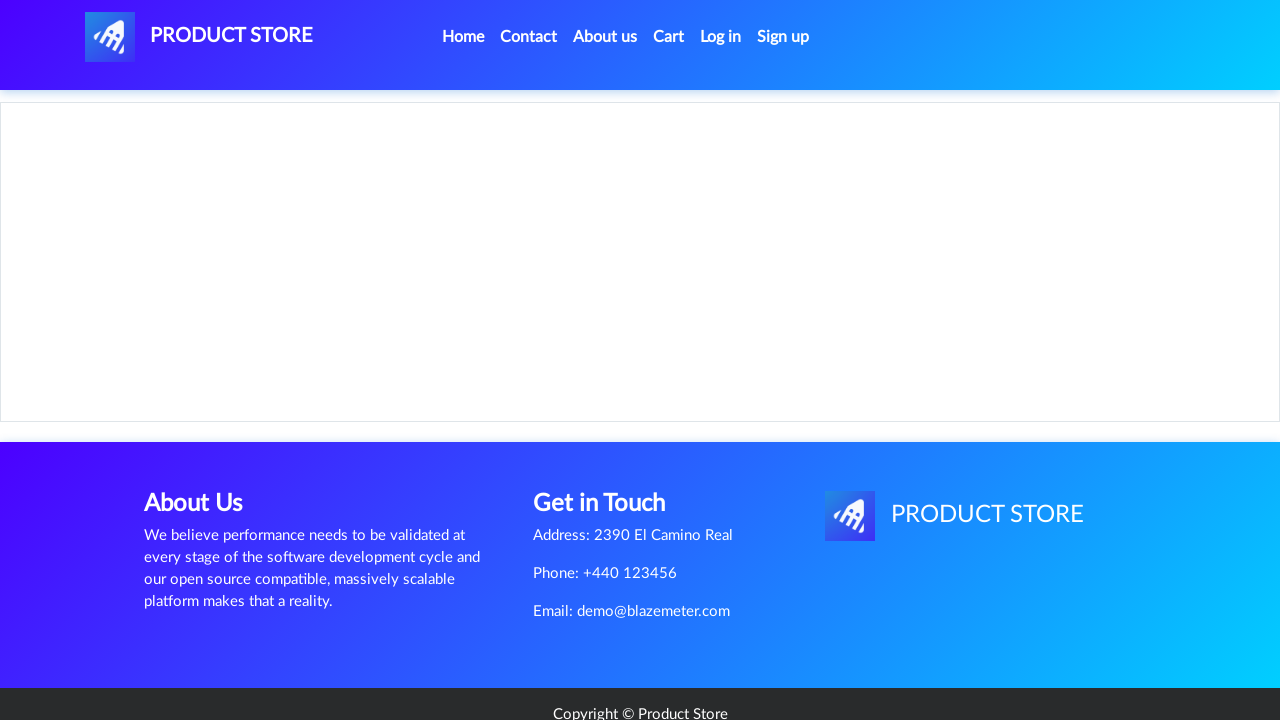

Clicked Add to cart button at (610, 440) on text=Add to cart
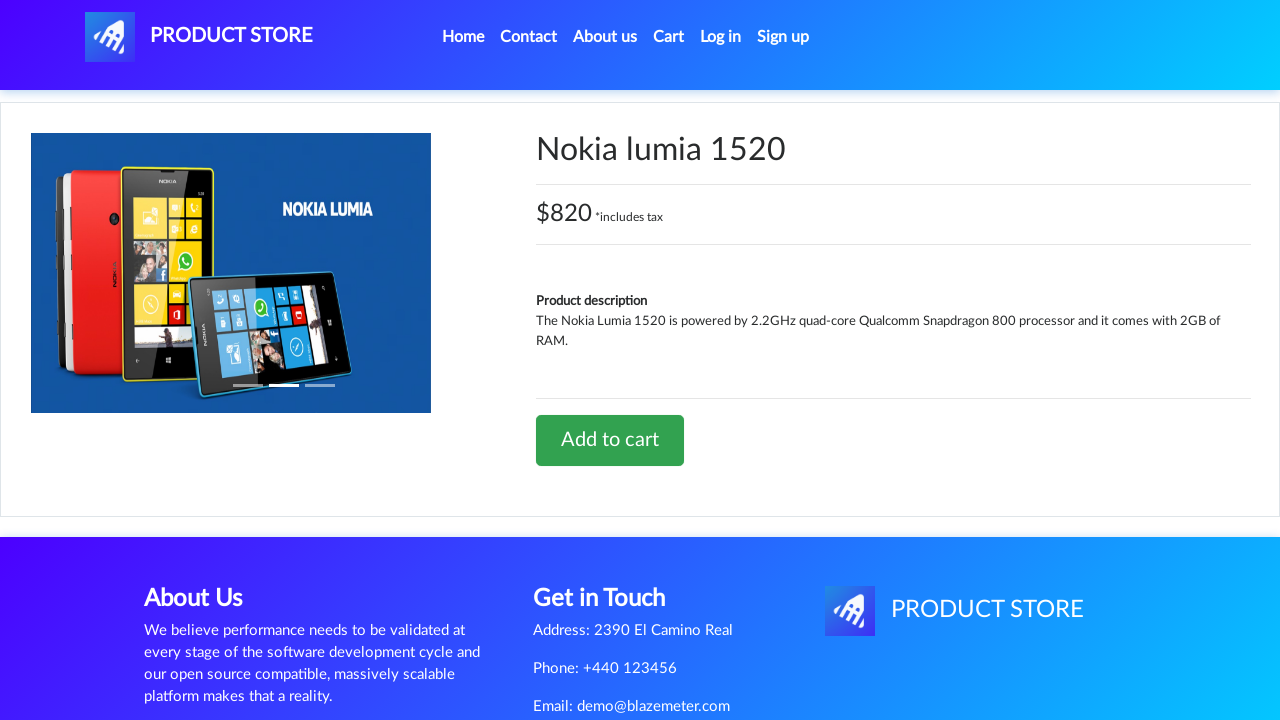

Set up dialog handler to dismiss confirmation
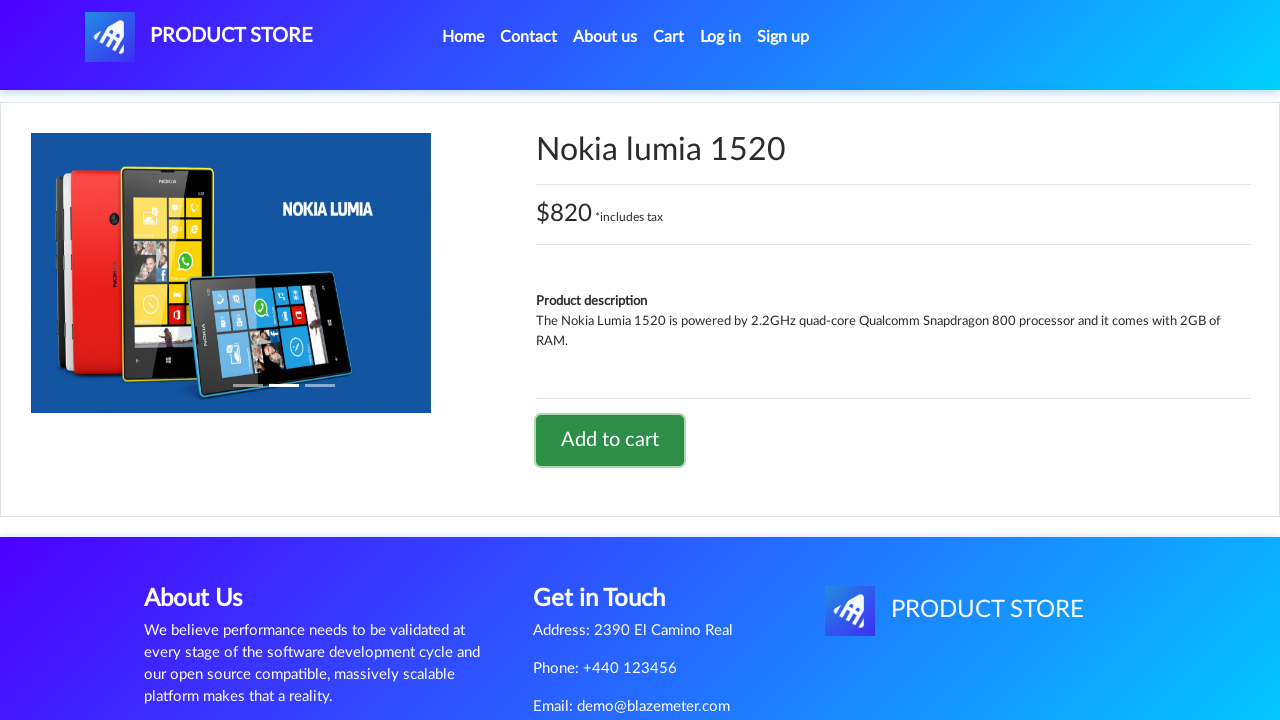

Clicked on Cart link at (669, 37) on text=Cart
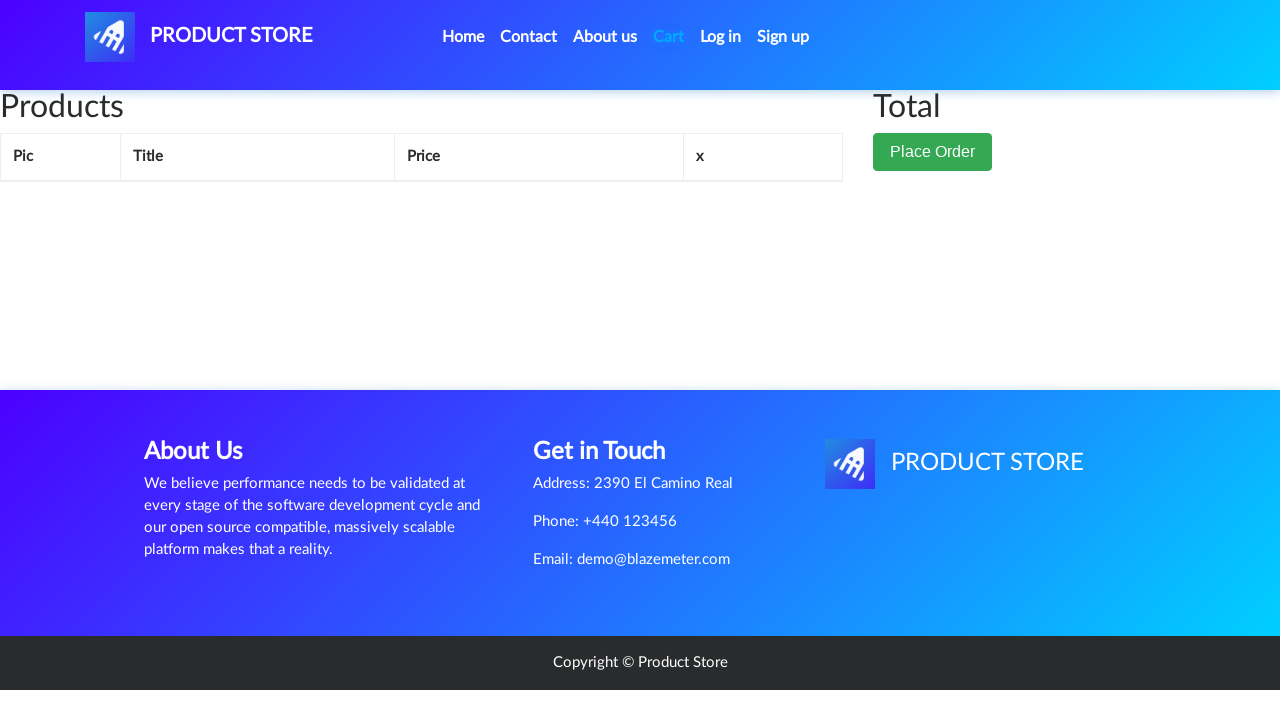

Cart page loaded successfully
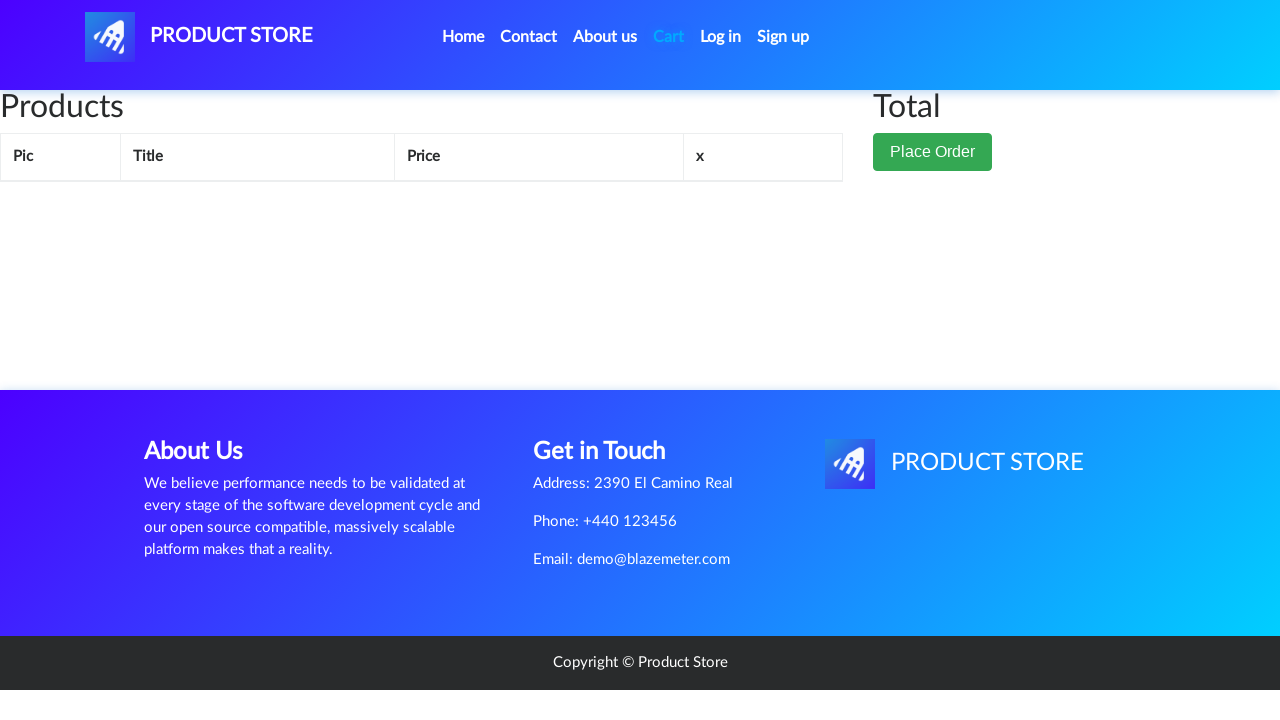

Clicked Place Order button at (933, 191) on .btn-success:has-text("Place Order")
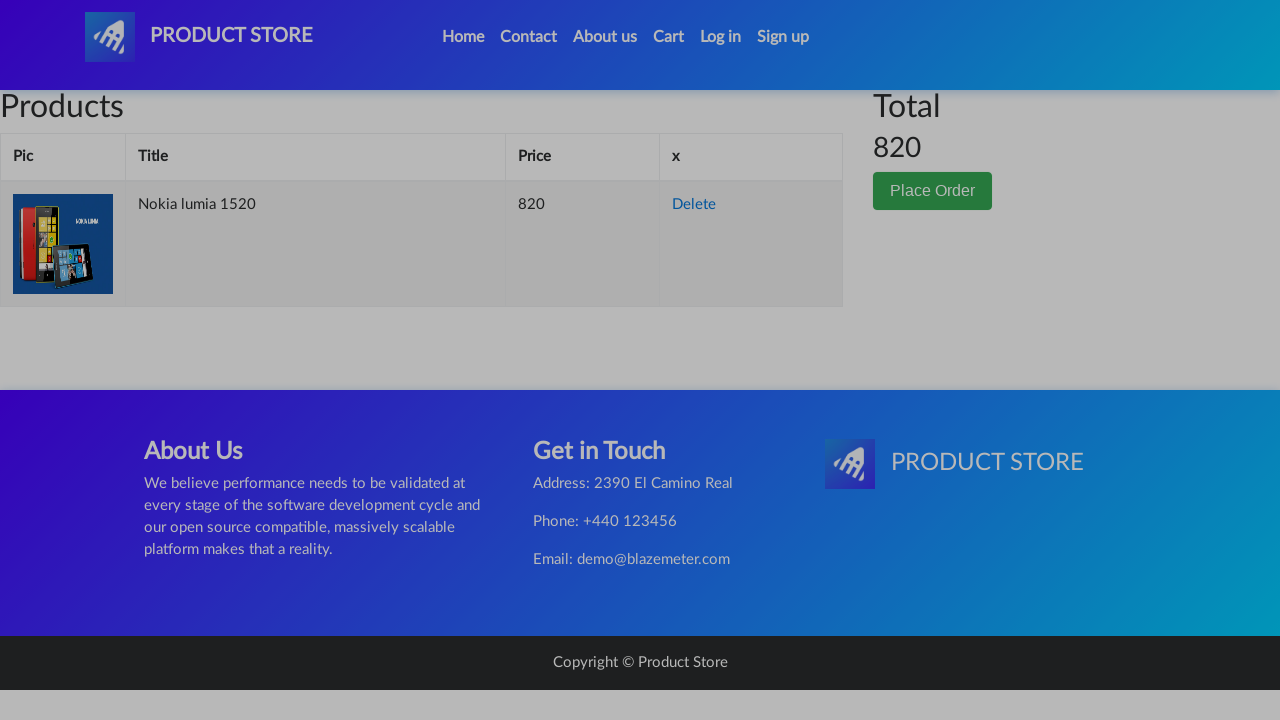

Filled name field with 'John Smith' on #name
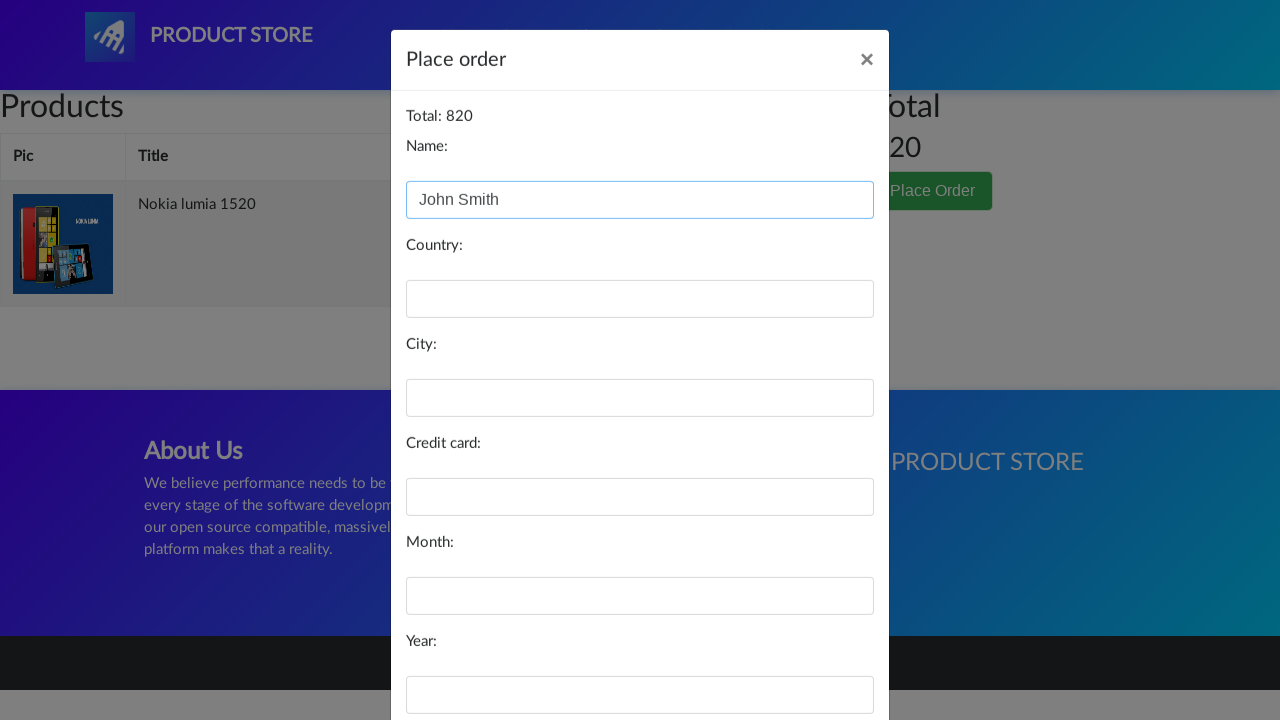

Filled country field with 'United States' on #country
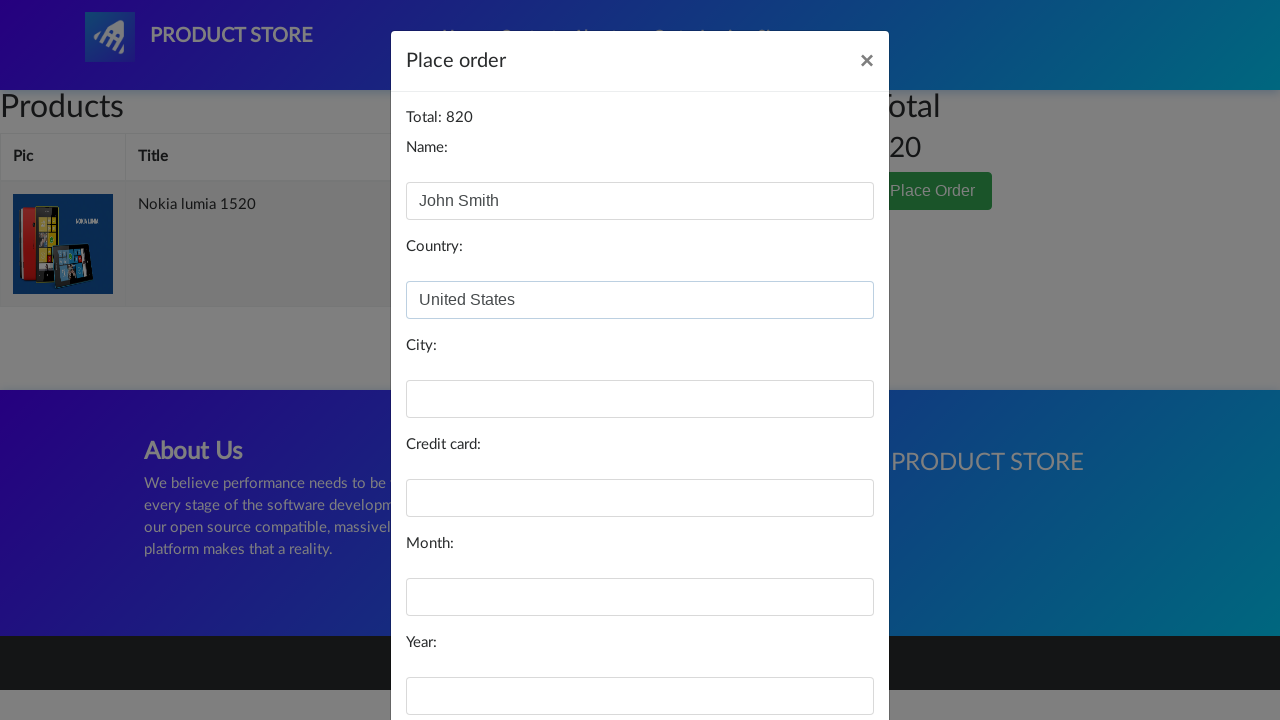

Filled city field with 'New York' on #city
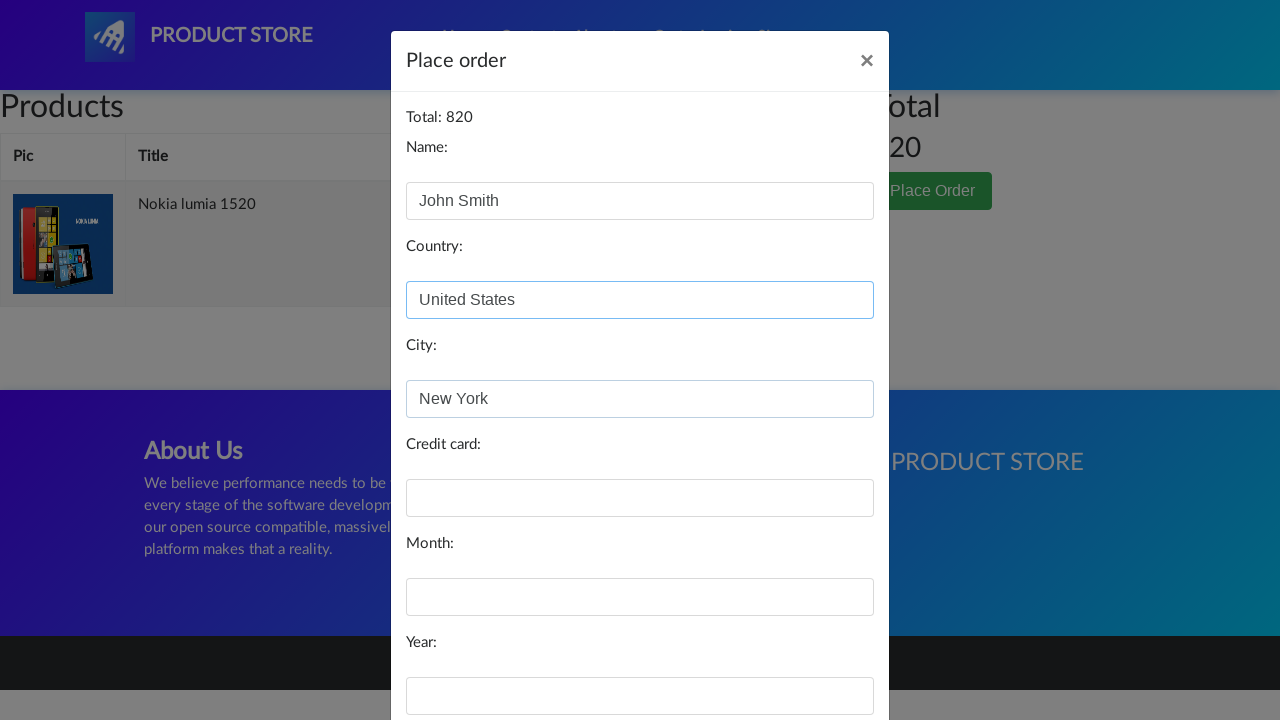

Filled card field with credit card number on #card
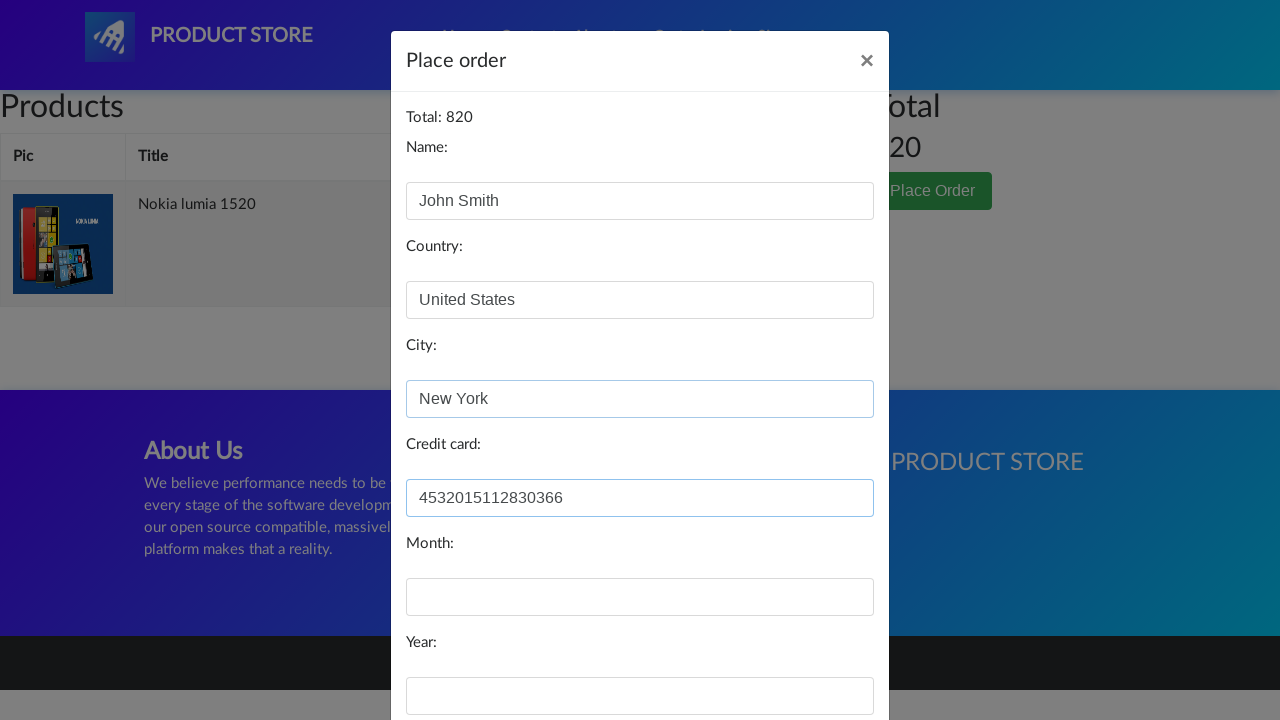

Filled month field with '03' on #month
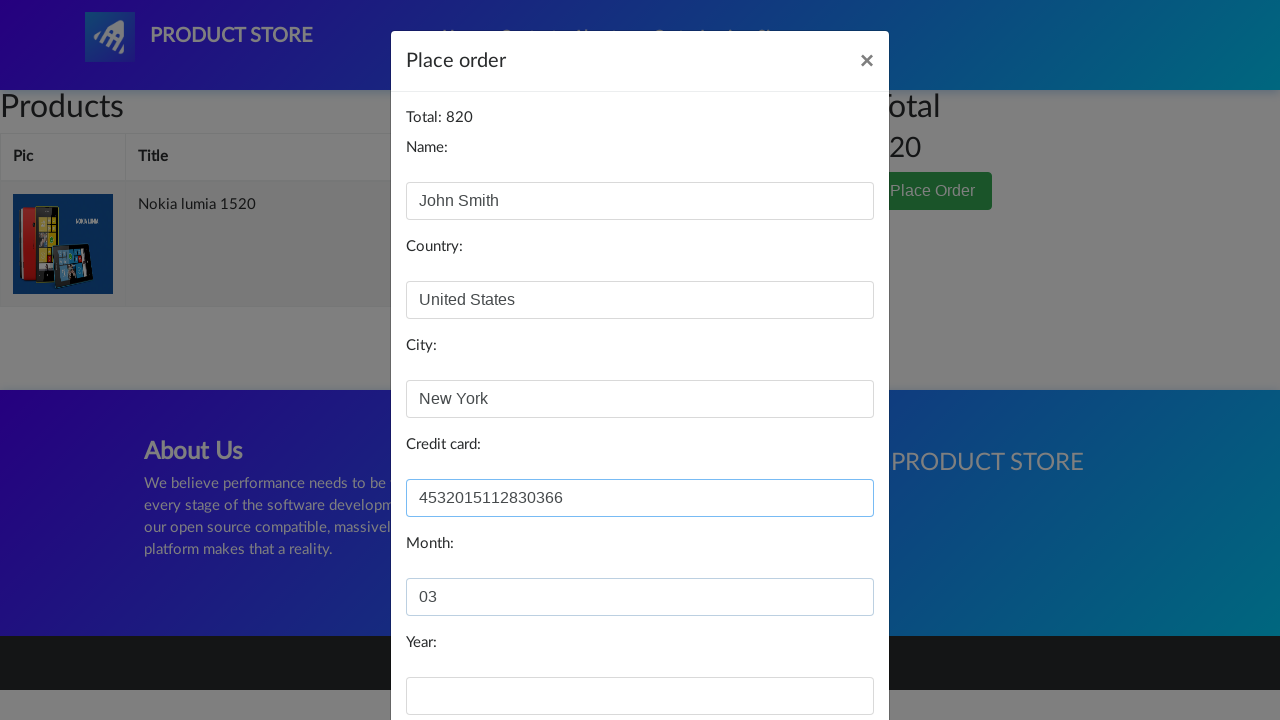

Filled year field with '2026' on #year
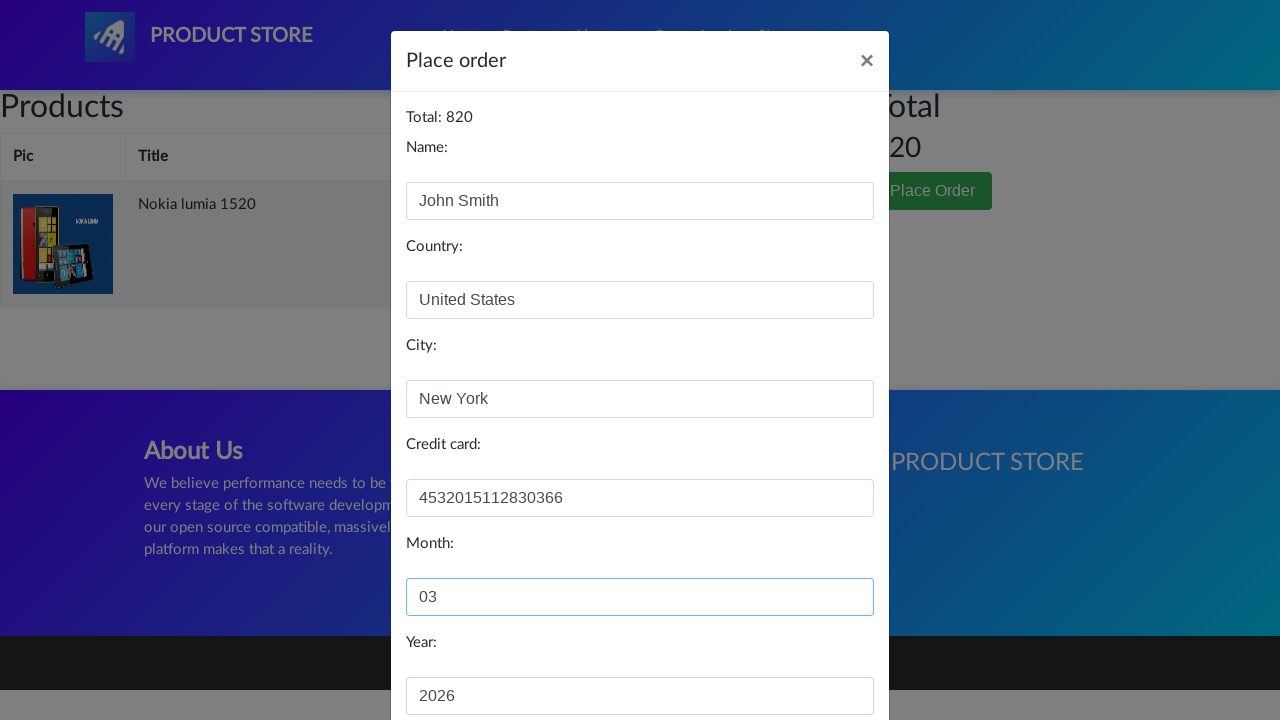

Clicked Purchase button to complete order at (823, 655) on text=Purchase
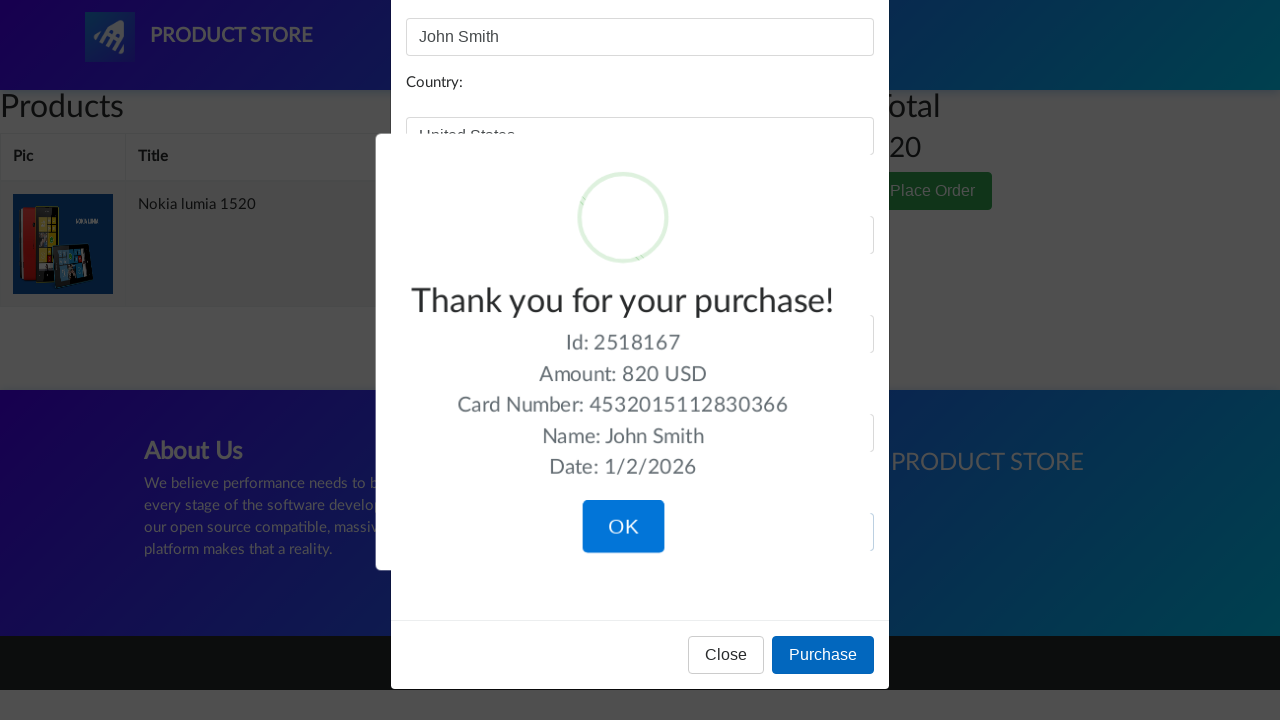

Clicked OK button to confirm purchase completion at (623, 521) on button:has-text("OK")
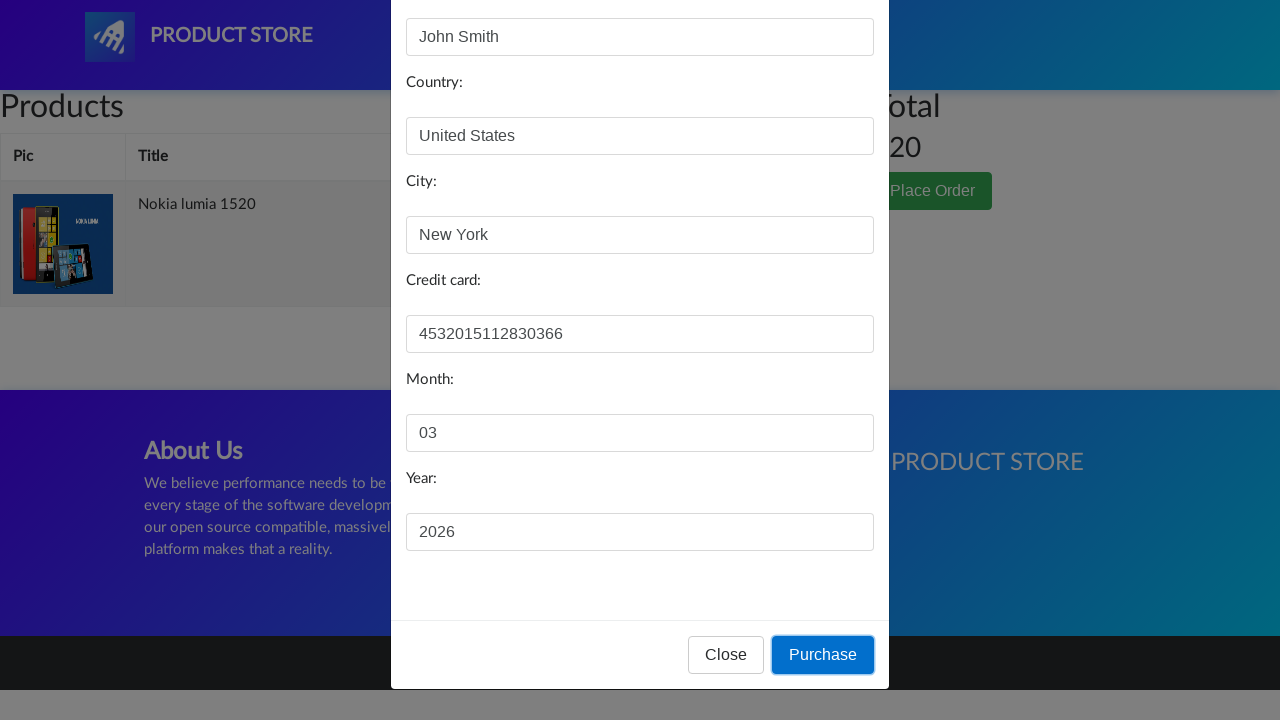

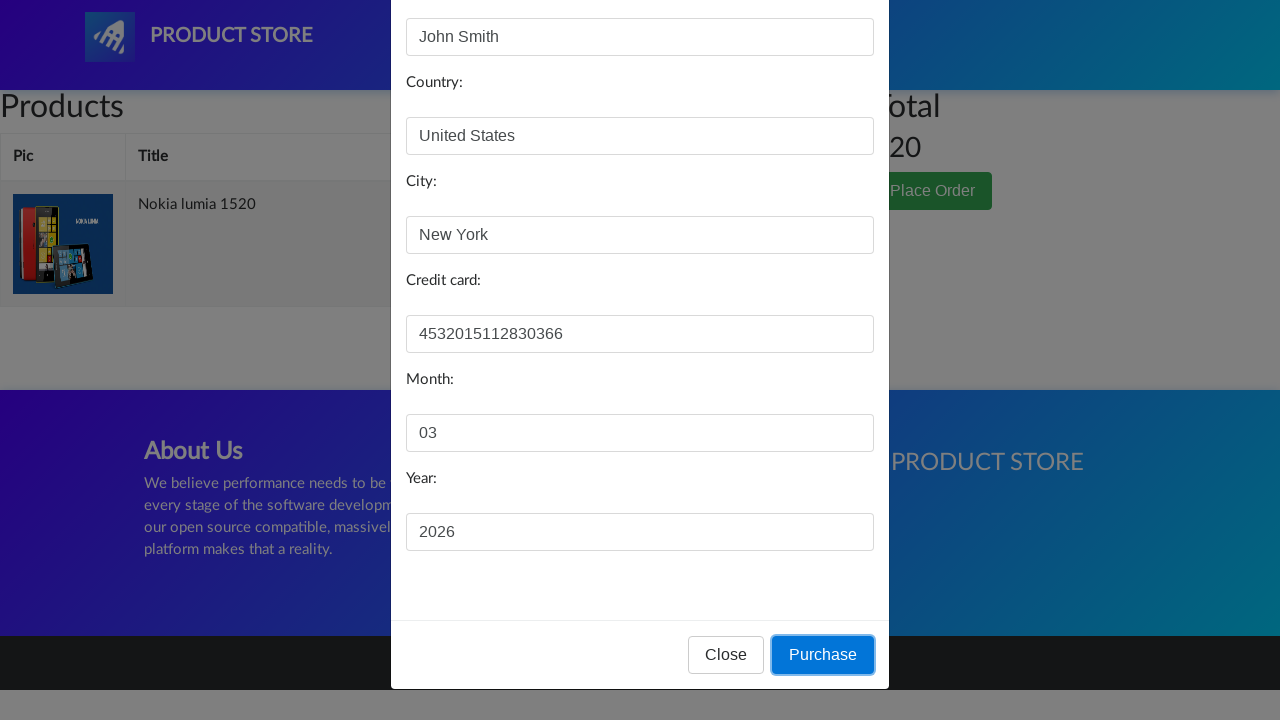